Tests Python.org search functionality by searching for "pycon" and verifying results are returned

Starting URL: http://www.python.org

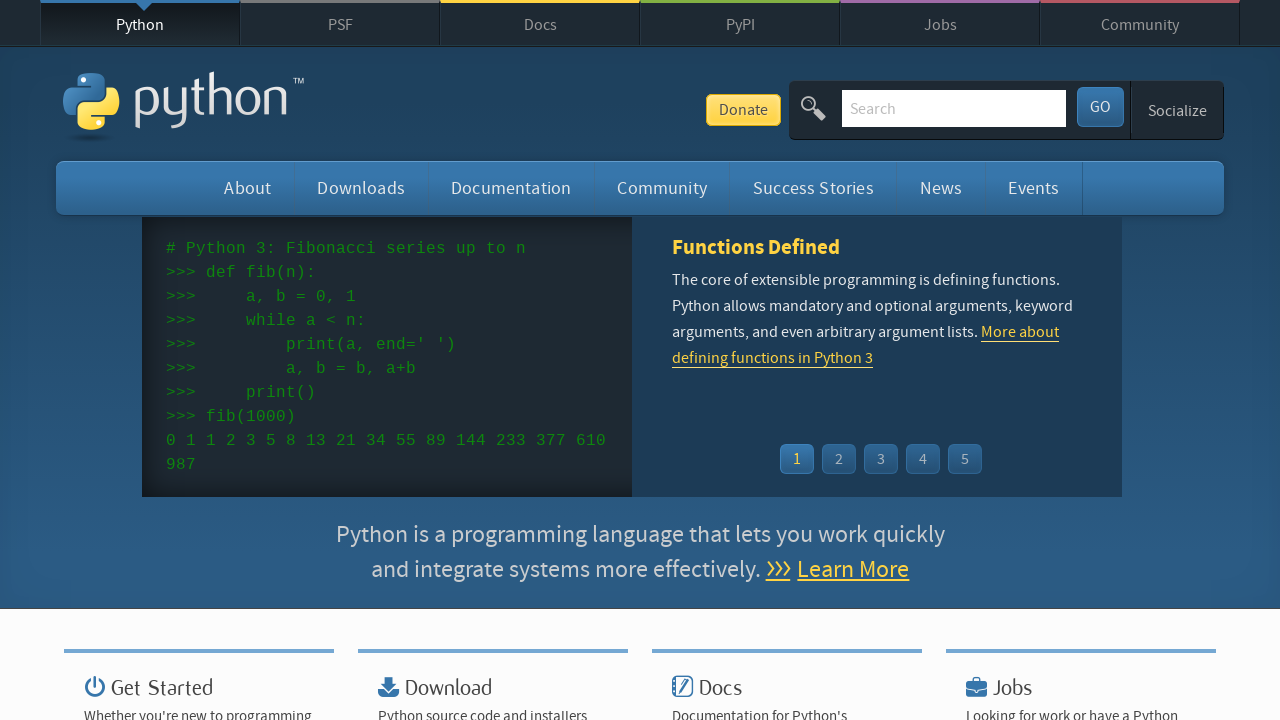

Located search input field
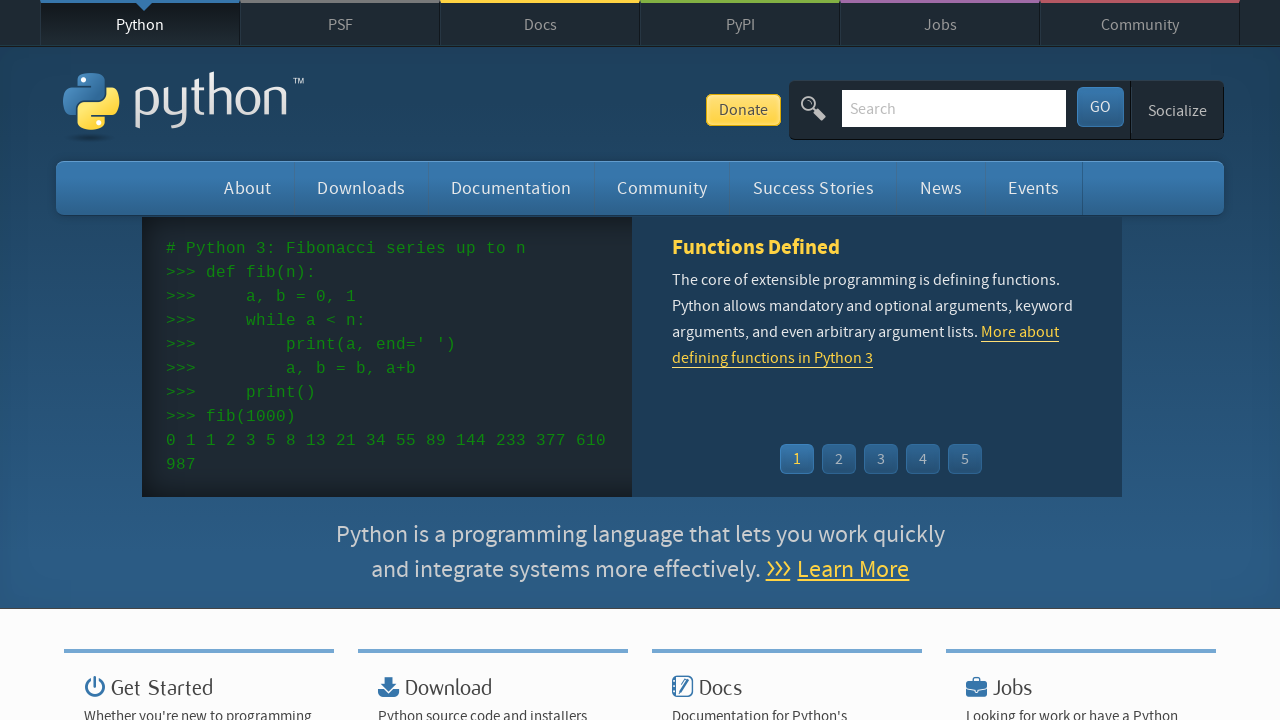

Cleared search input field on input[name='q']
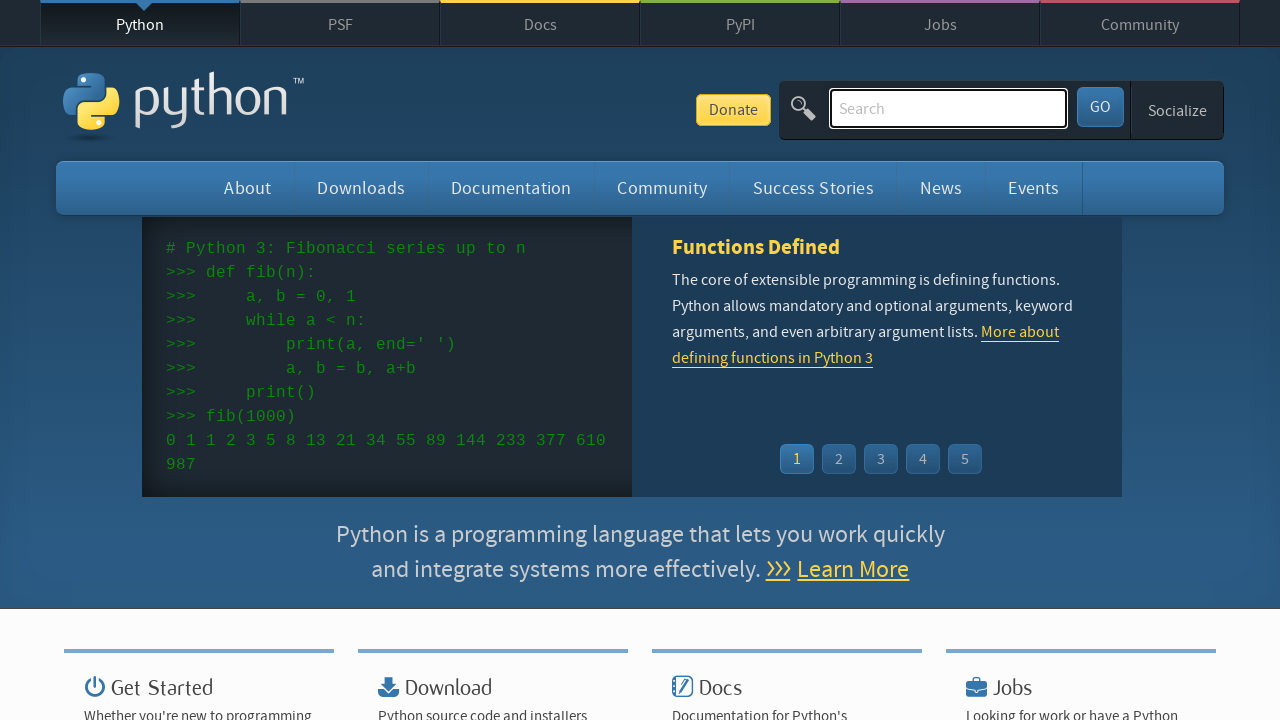

Filled search field with 'pycon' on input[name='q']
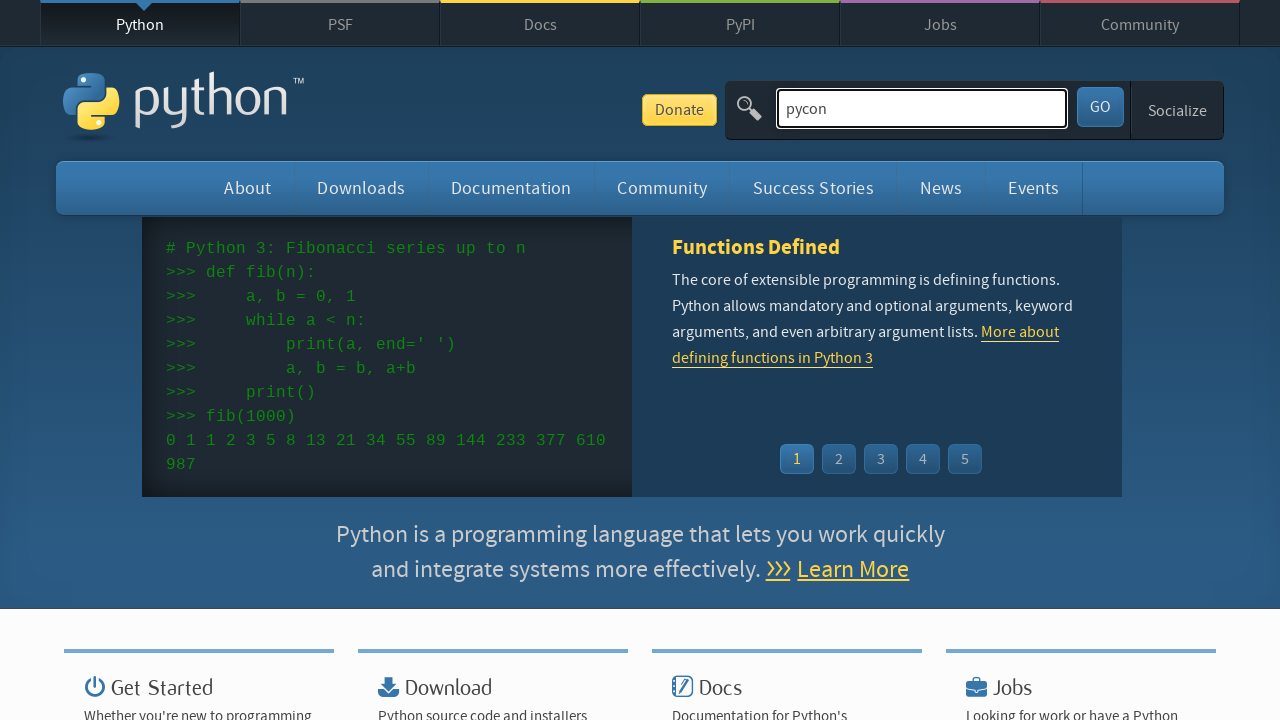

Pressed Enter to submit search on input[name='q']
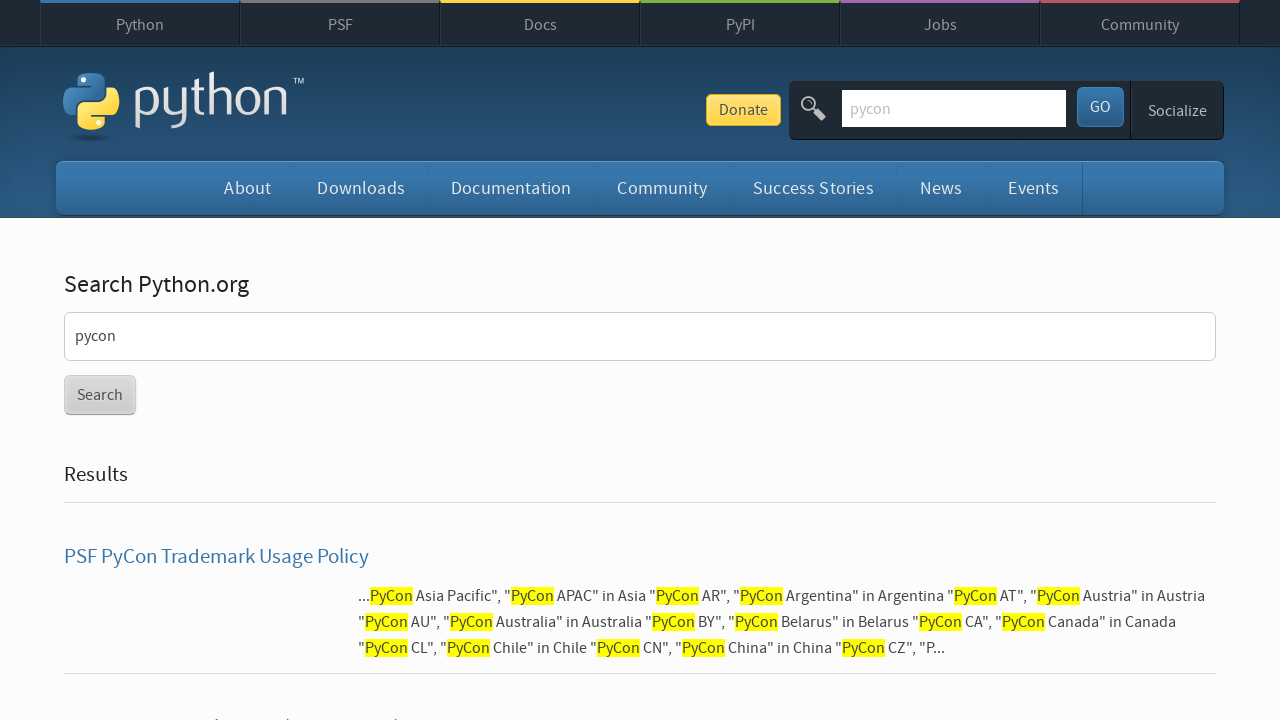

Waited for page to load (networkidle)
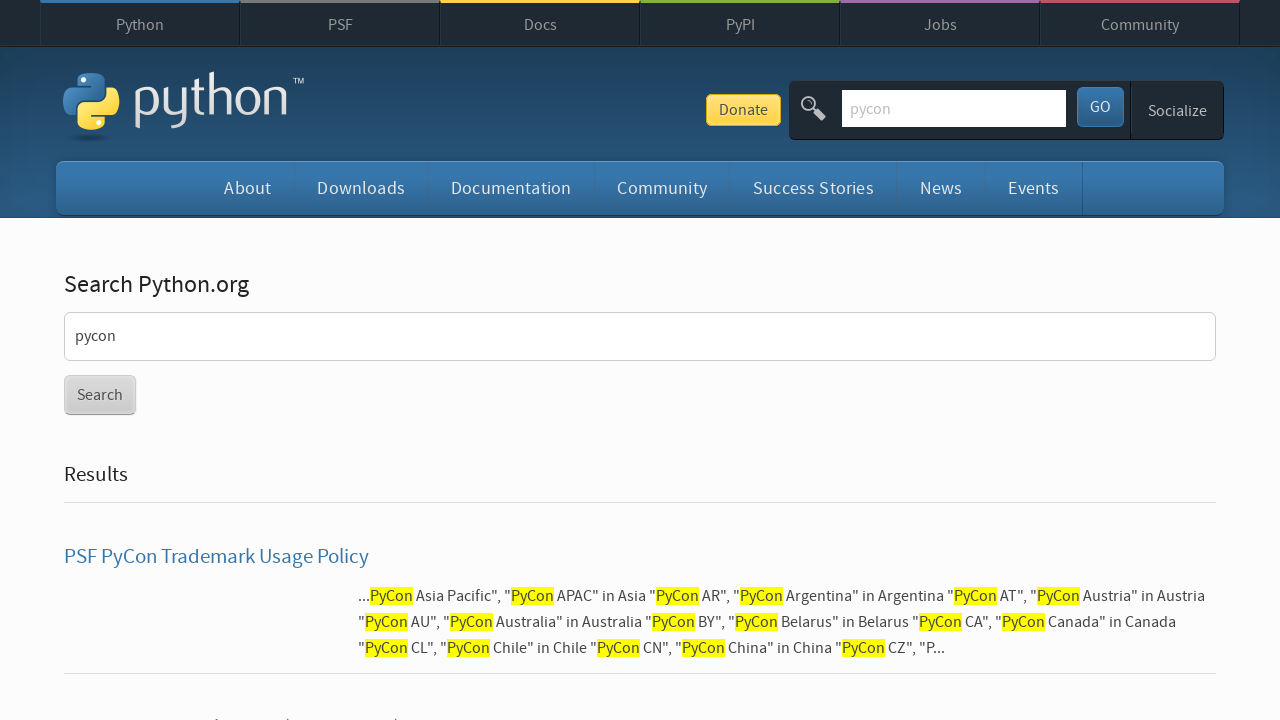

Verified that search results were returned for 'pycon'
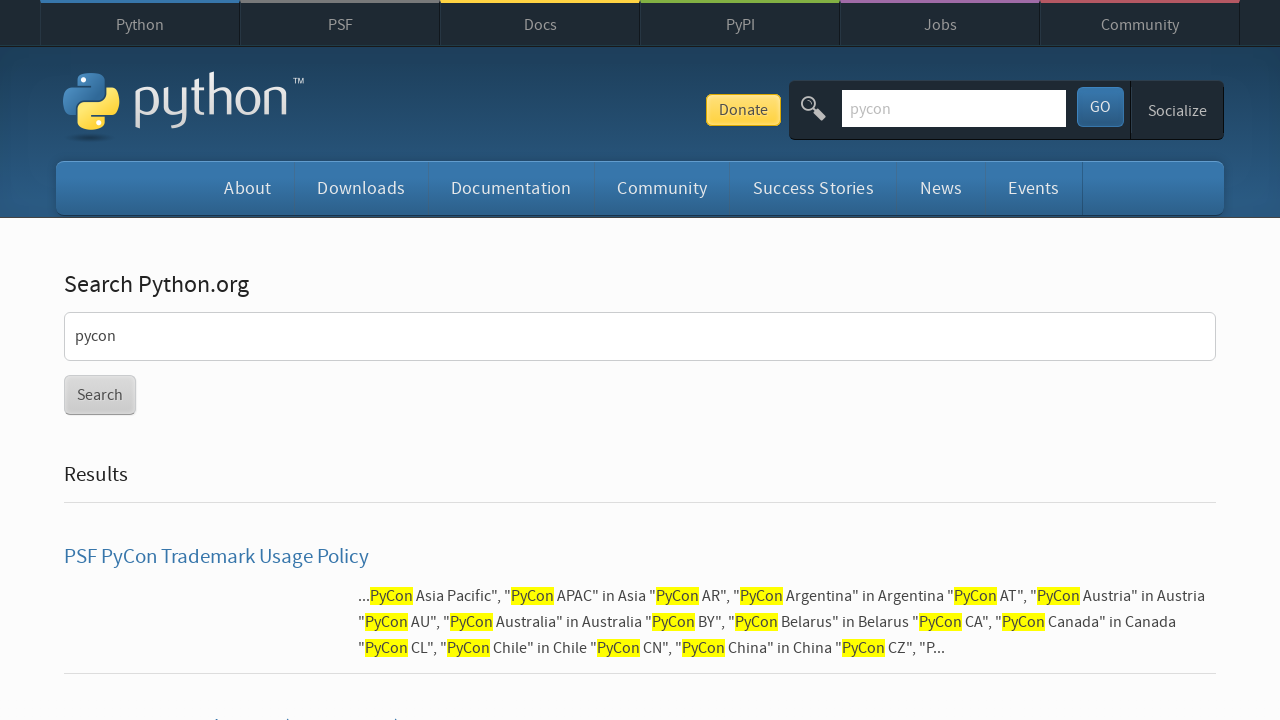

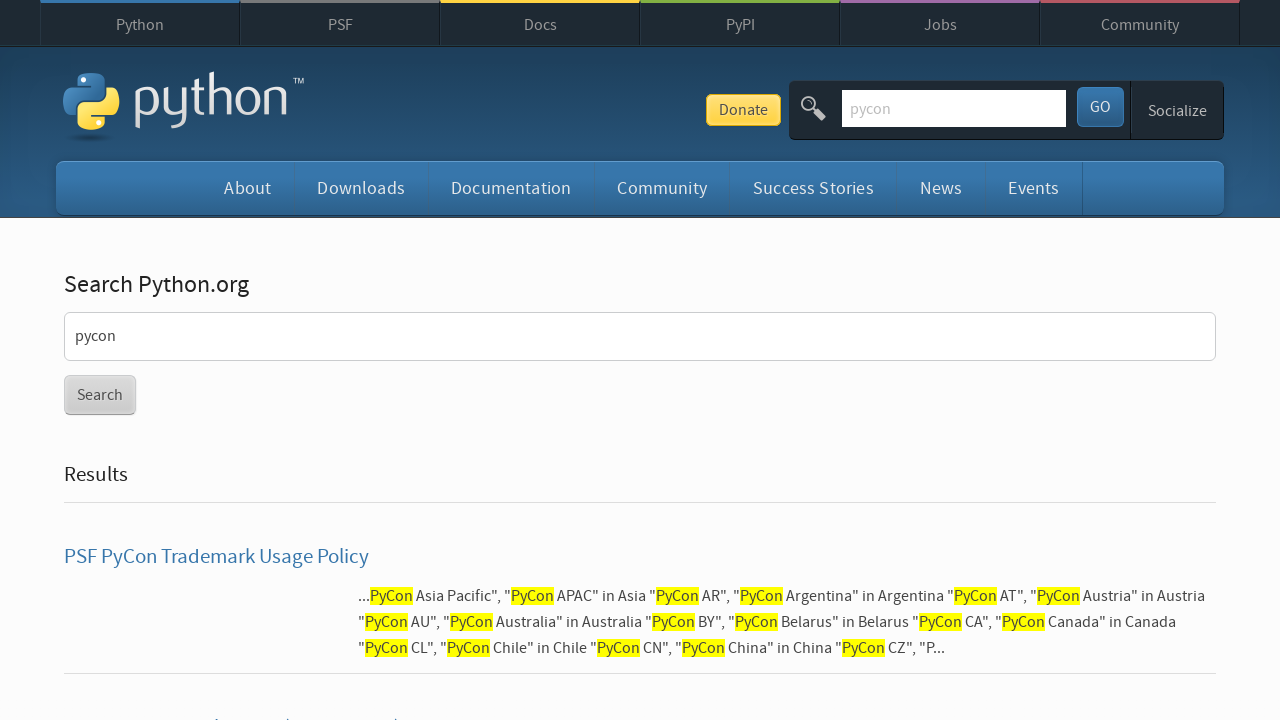